Tests checkbox functionality by clicking on checkbox1 if not selected, and clicking checkbox2 if it is selected (to unselect it)

Starting URL: https://the-internet.herokuapp.com/checkboxes

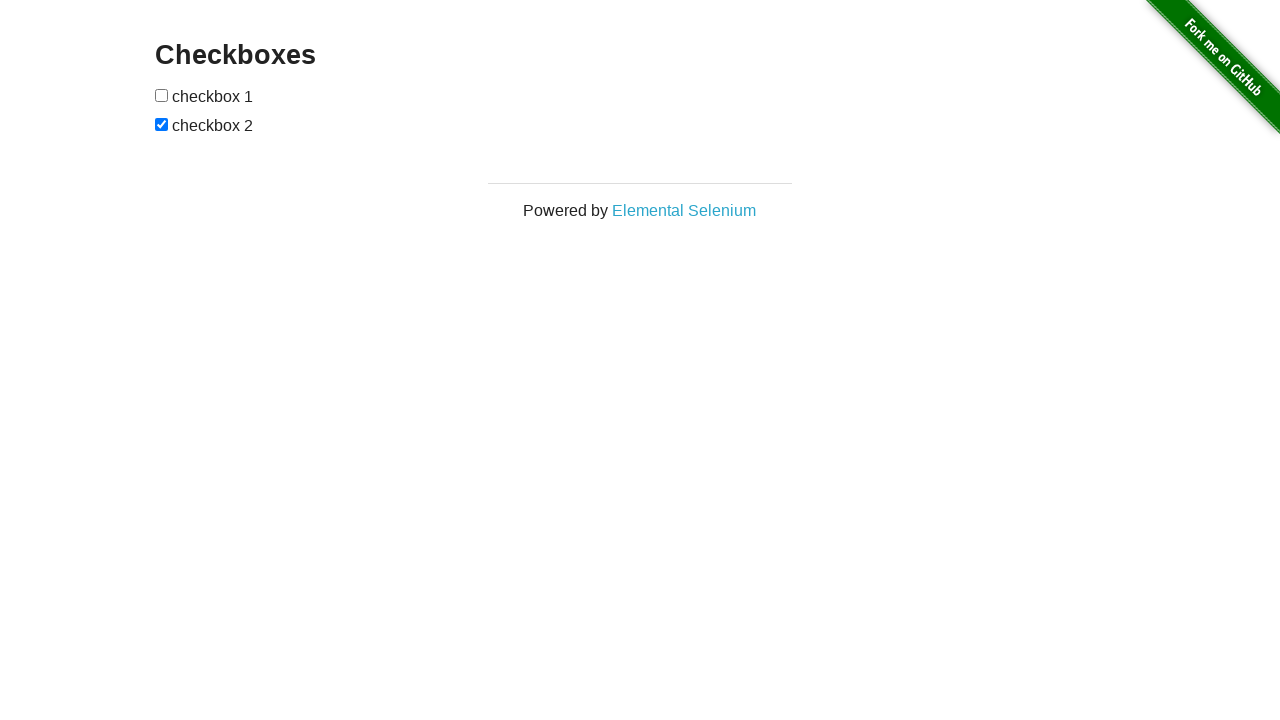

Navigated to checkbox test page
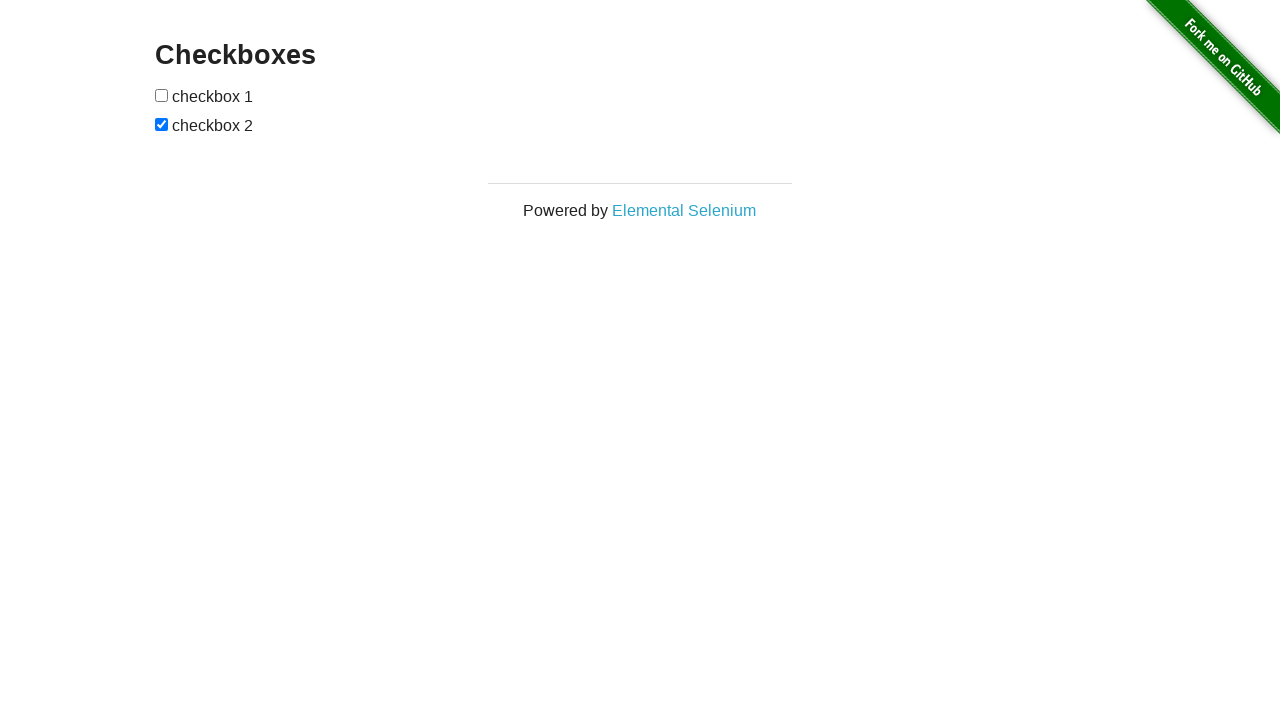

Located checkbox1
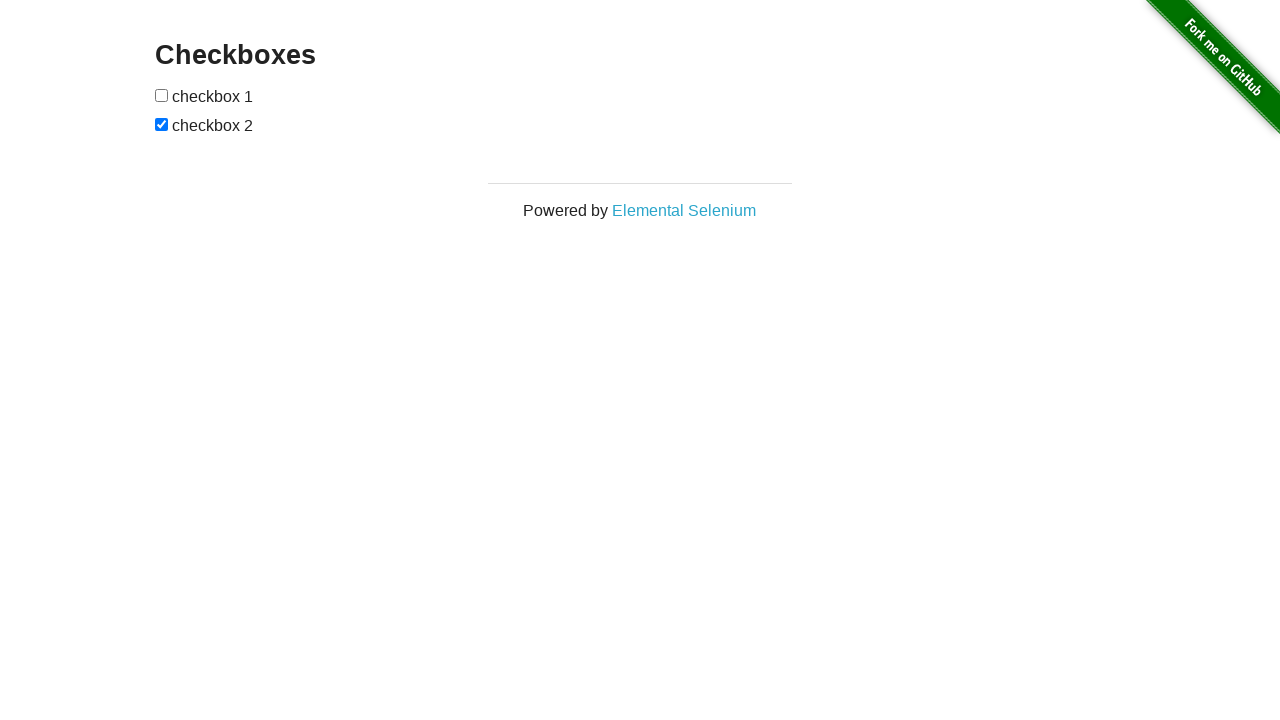

Located checkbox2
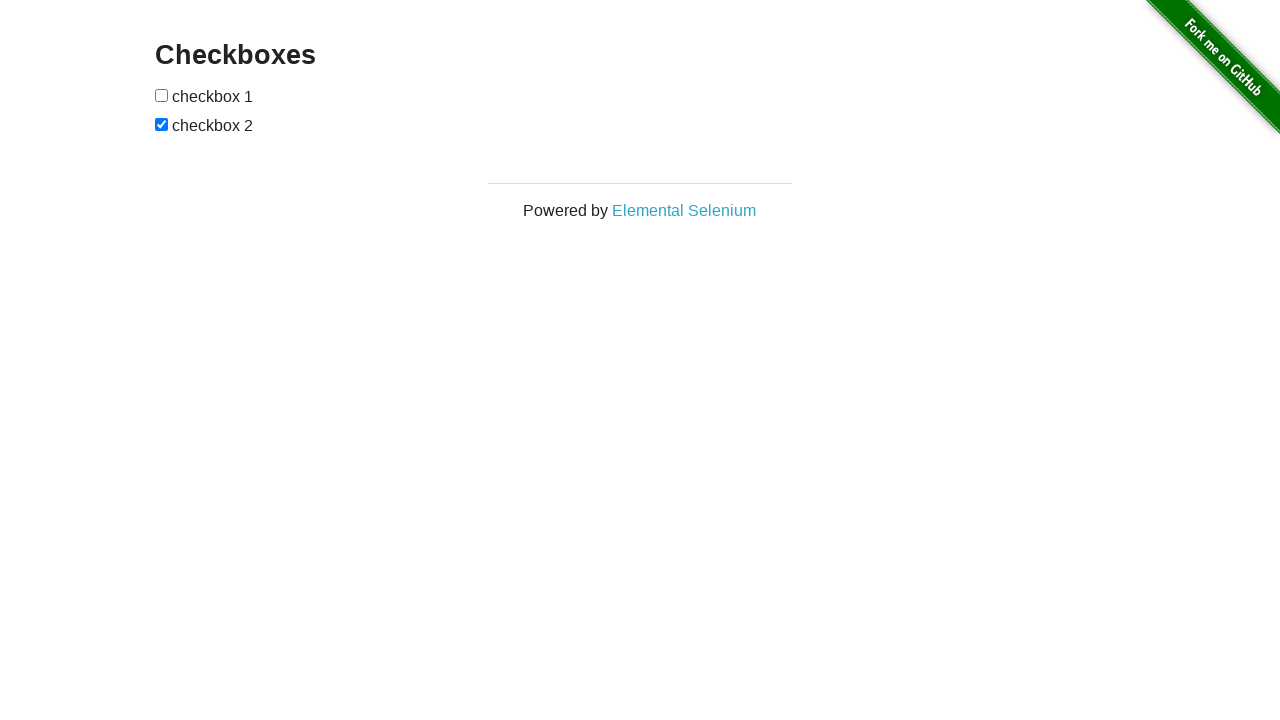

Checkbox1 was not selected, clicked to select it at (162, 95) on (//*[@type='checkbox'])[1]
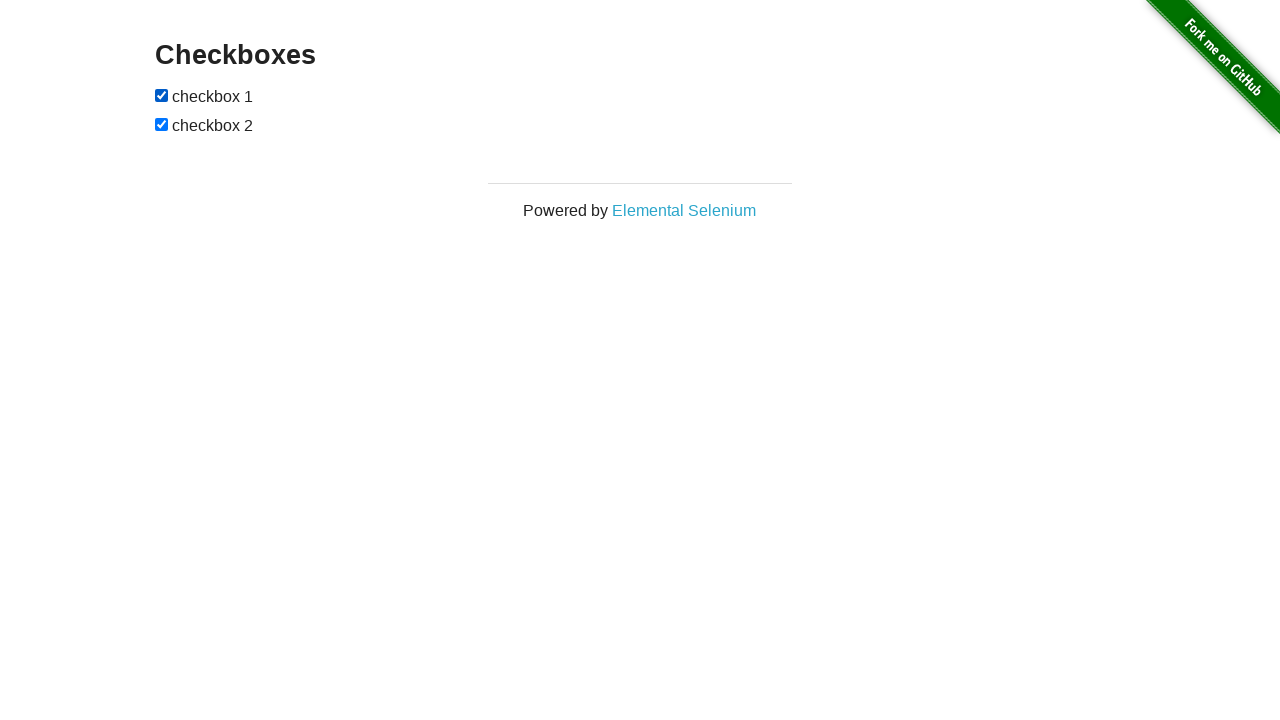

Checkbox2 was selected, clicked to unselect it at (162, 124) on (//*[@type='checkbox'])[2]
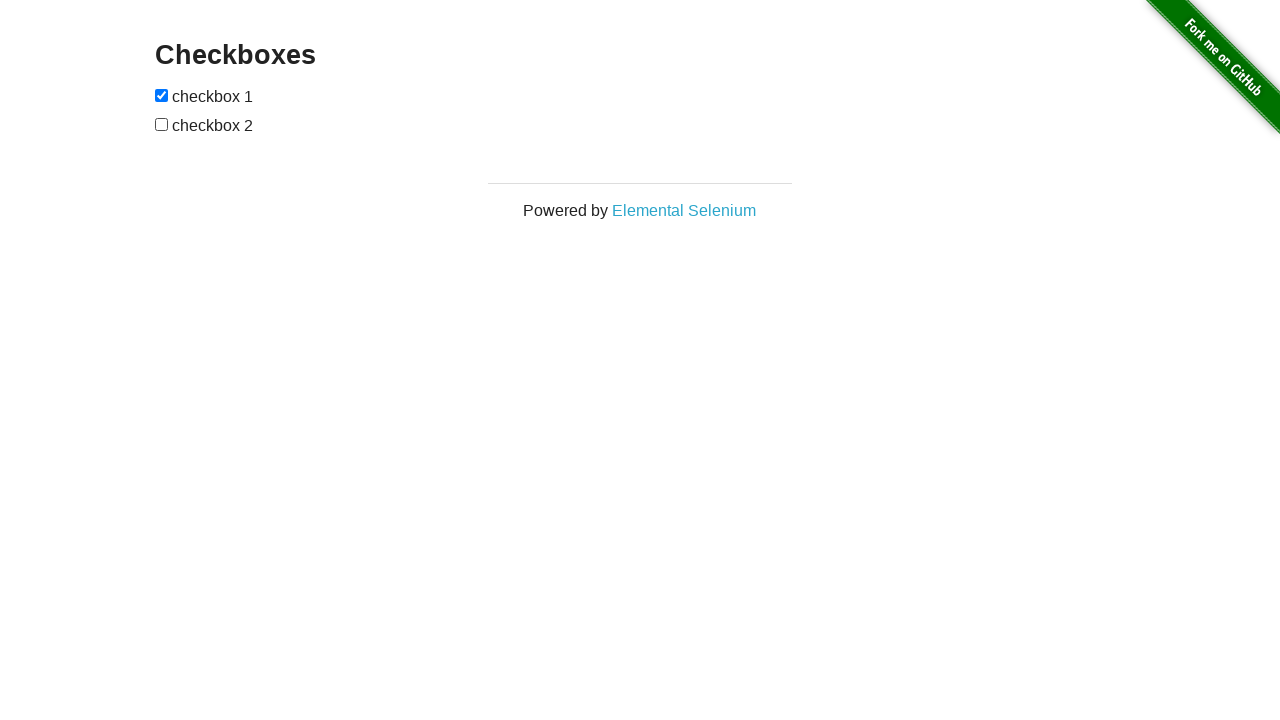

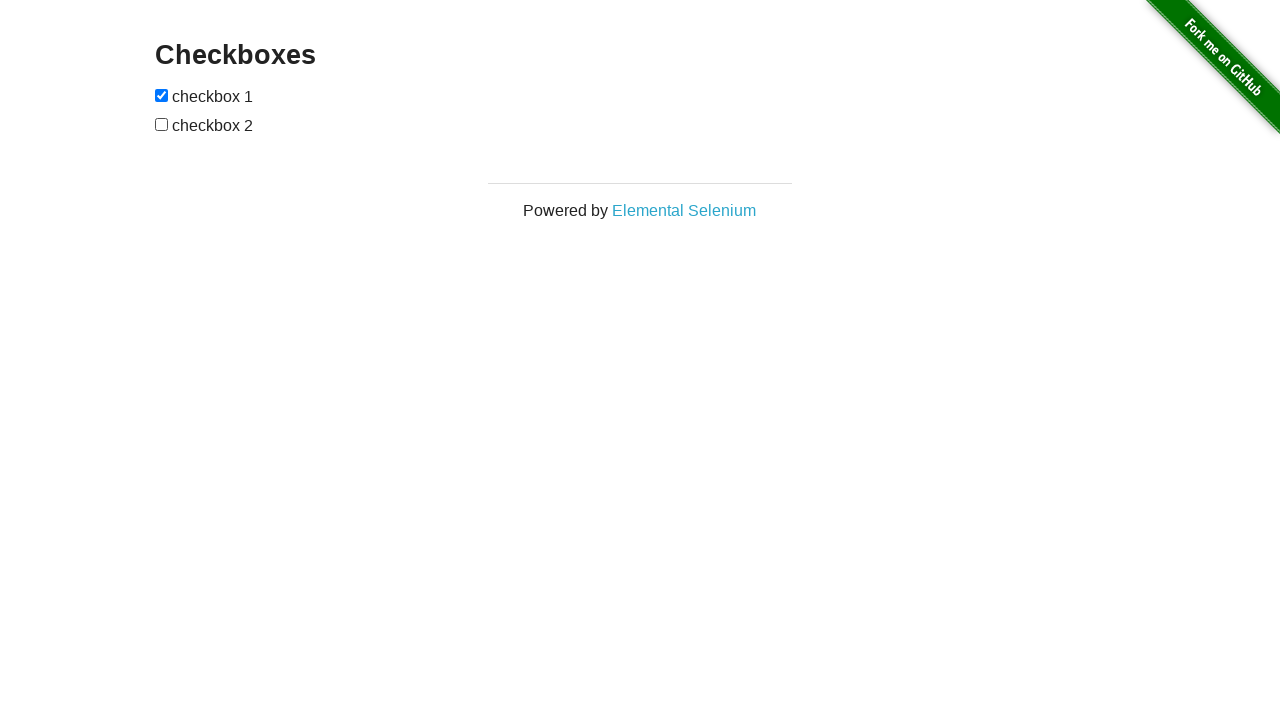